Tests XPath locator strategies including sibling traversal and parent-child navigation by locating buttons using different XPath approaches

Starting URL: https://rahulshettyacademy.com/AutomationPractice/

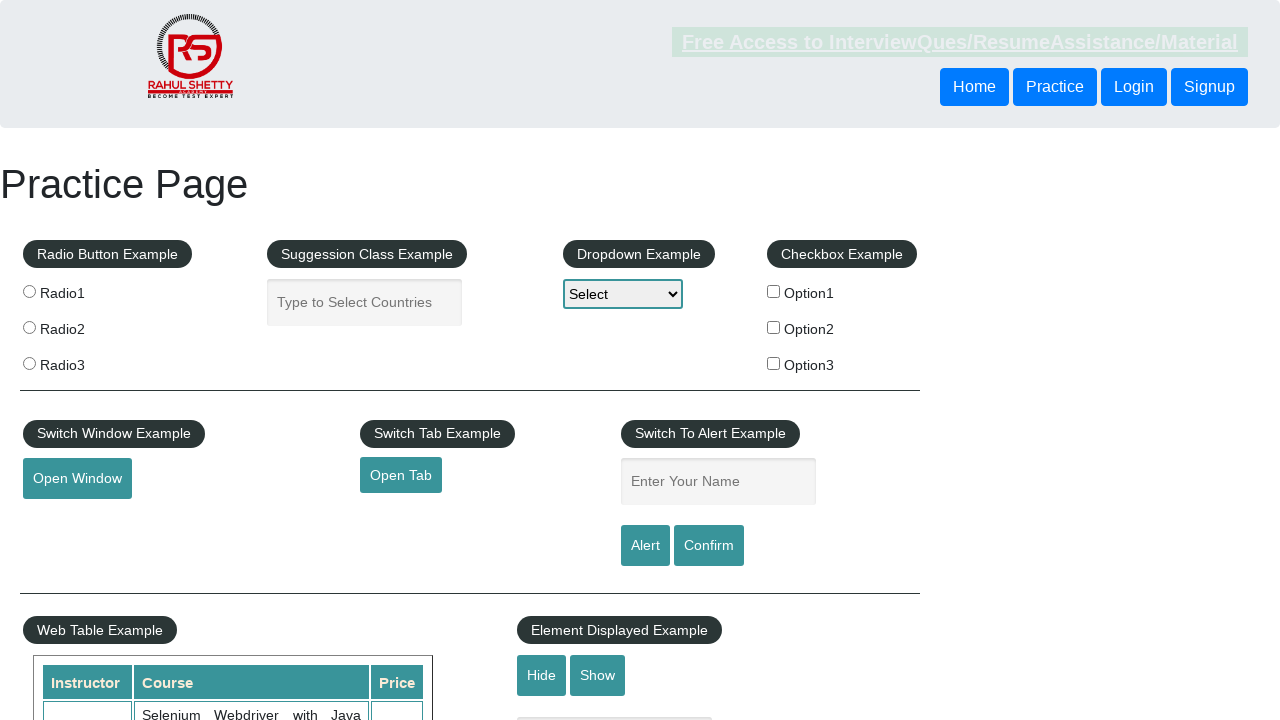

Navigated to AutomationPractice page
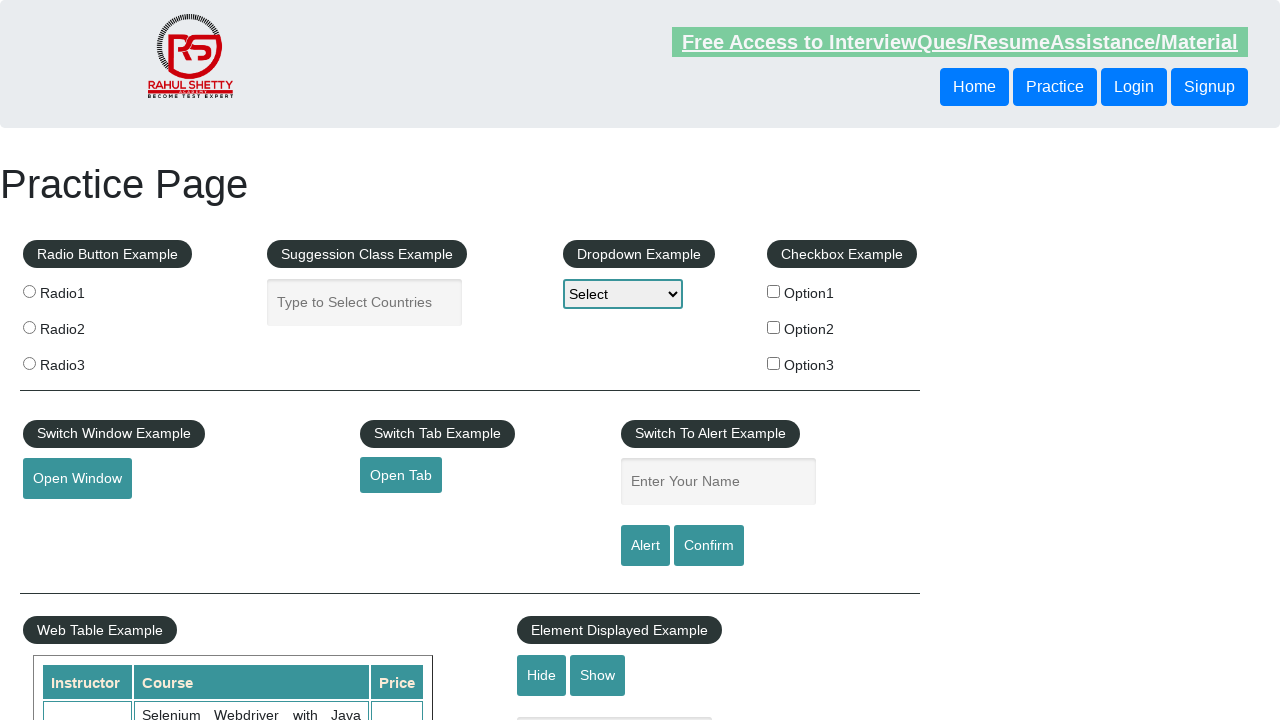

Located button using sibling traversal XPath
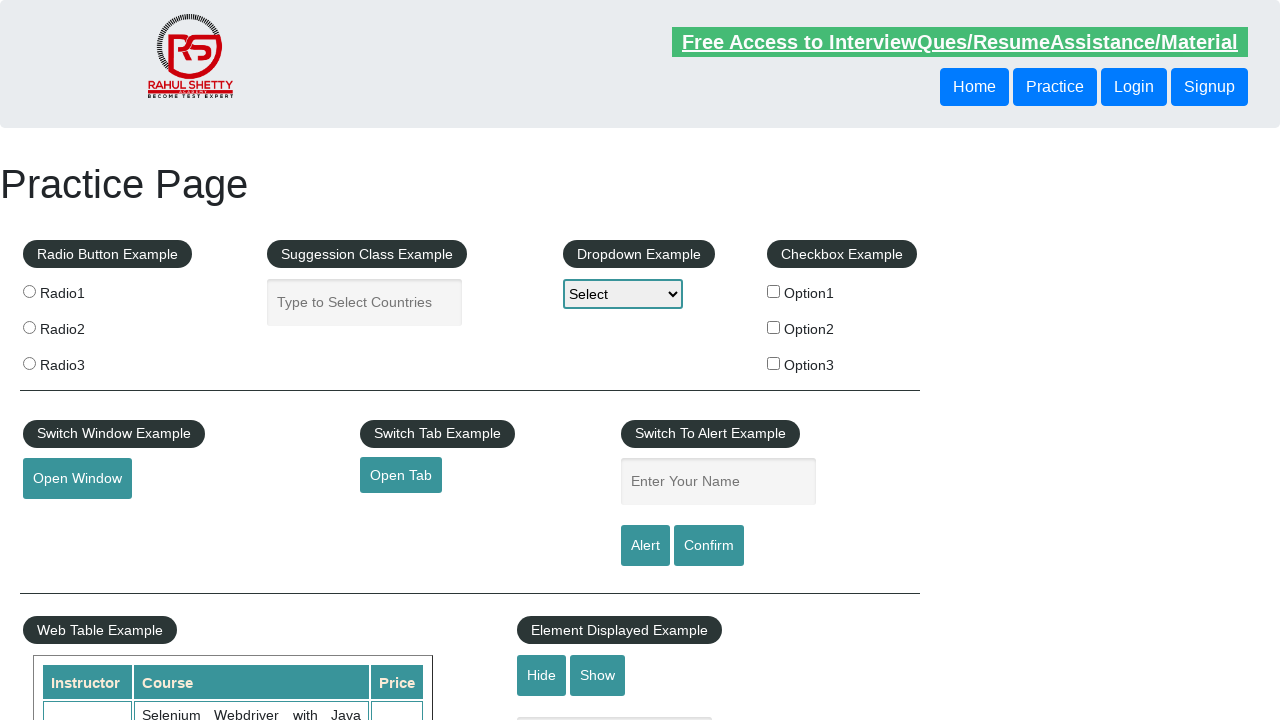

Sibling button became visible
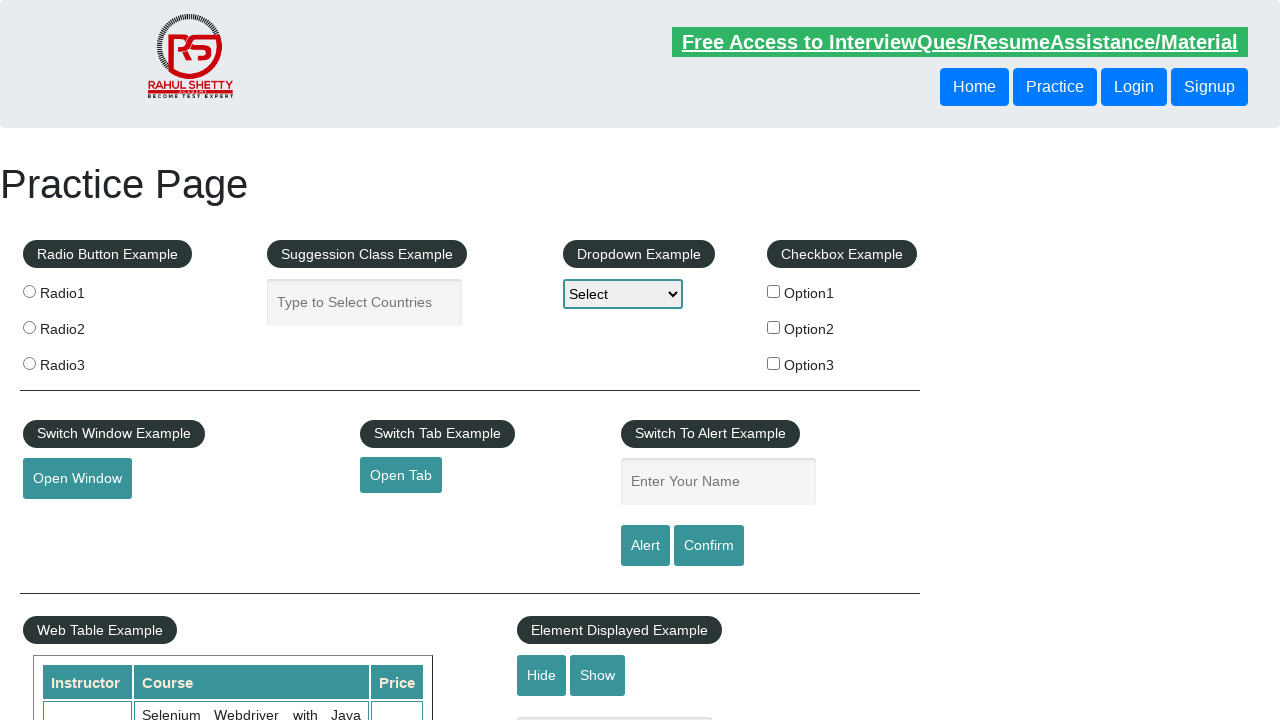

Located button using parent-child traversal XPath
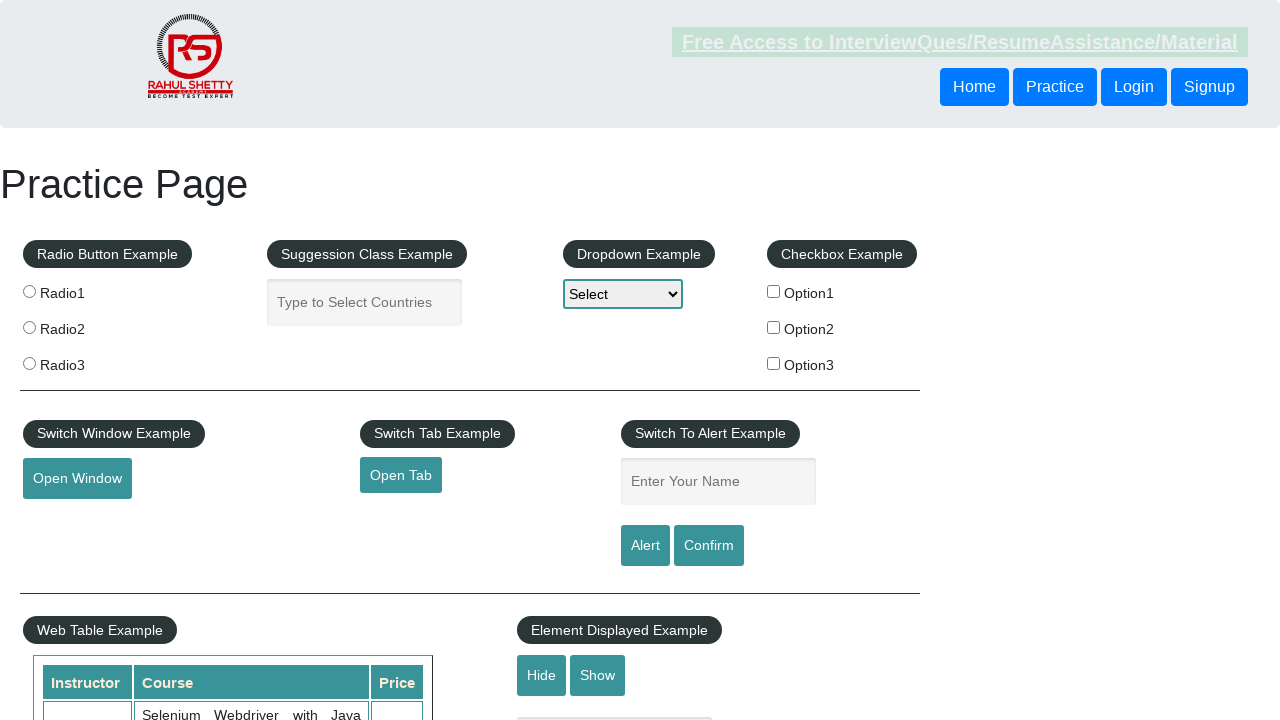

Parent-child traversal button became visible
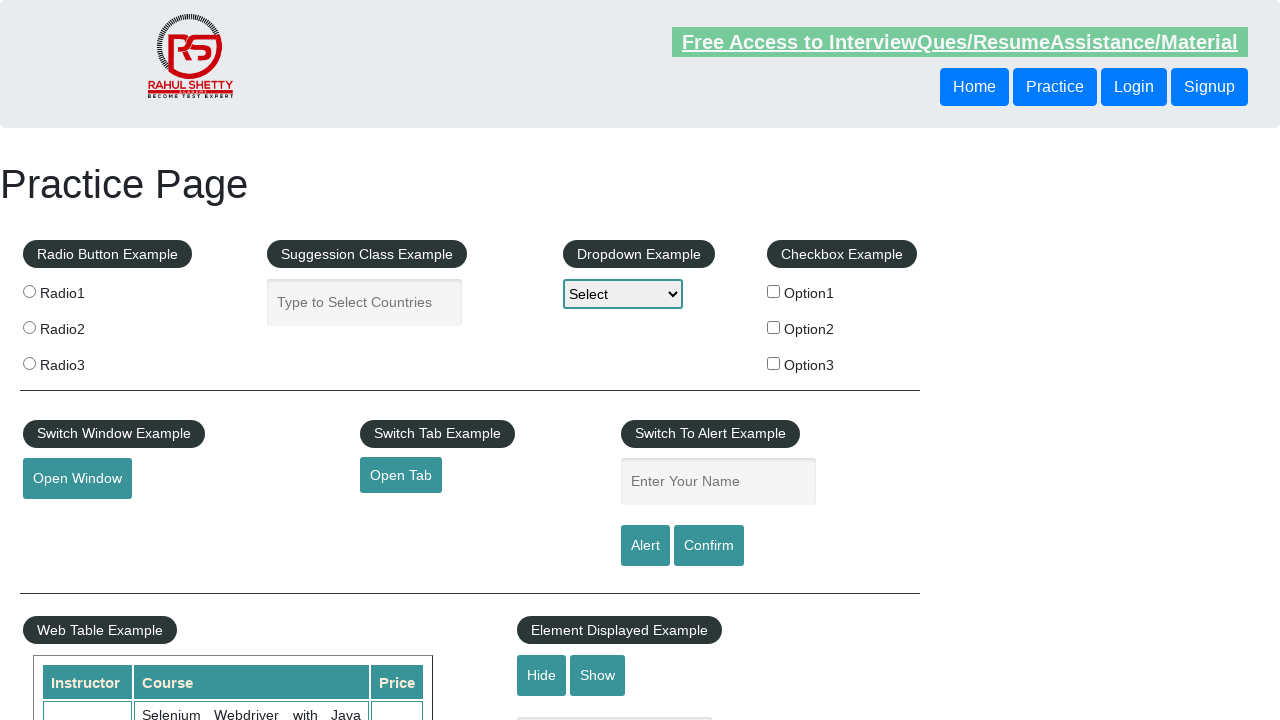

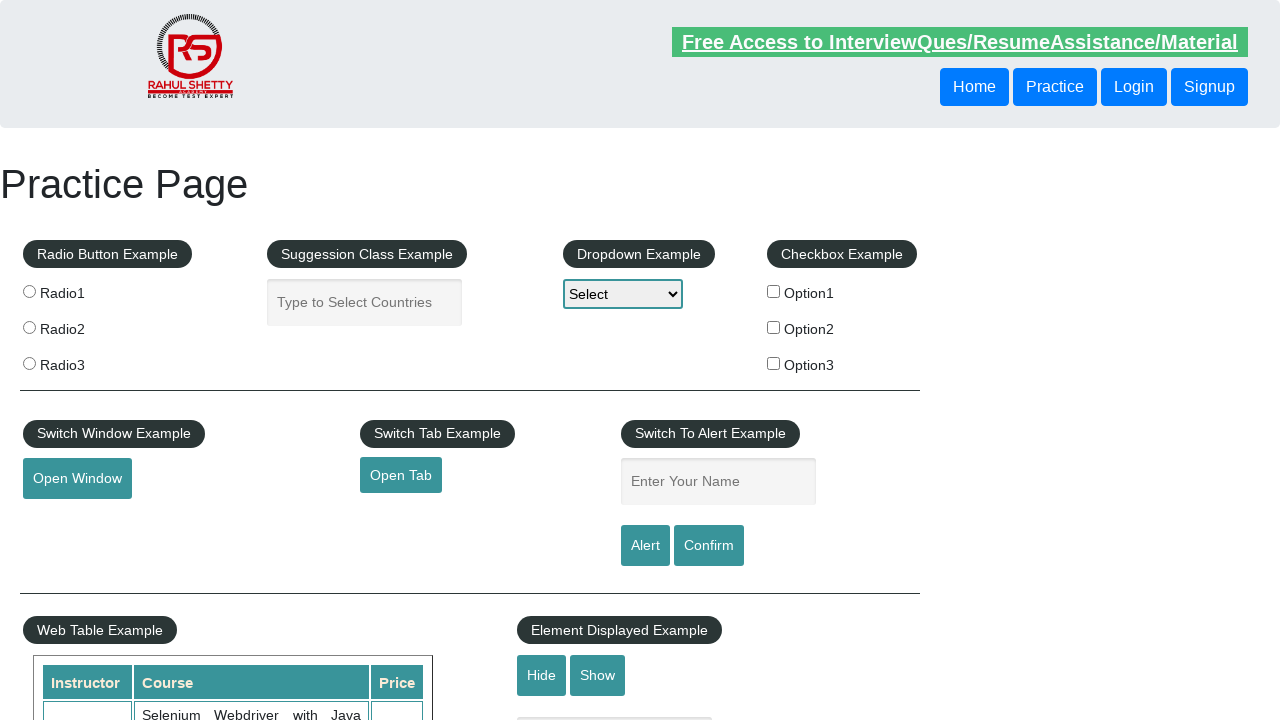